Checks performance optimization indicators including inline styles, lazy-loaded images, image alt attributes, and preload directives on the homepage.

Starting URL: https://it-era.it

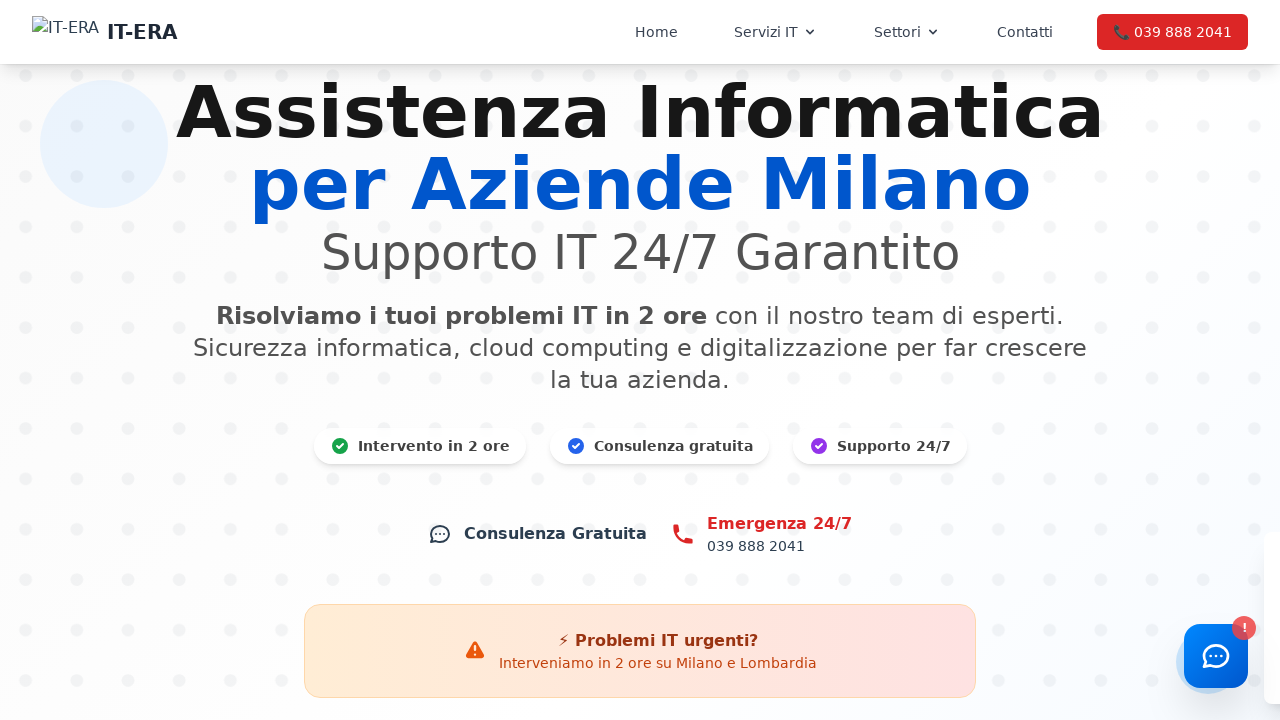

Waited for page to reach networkidle state
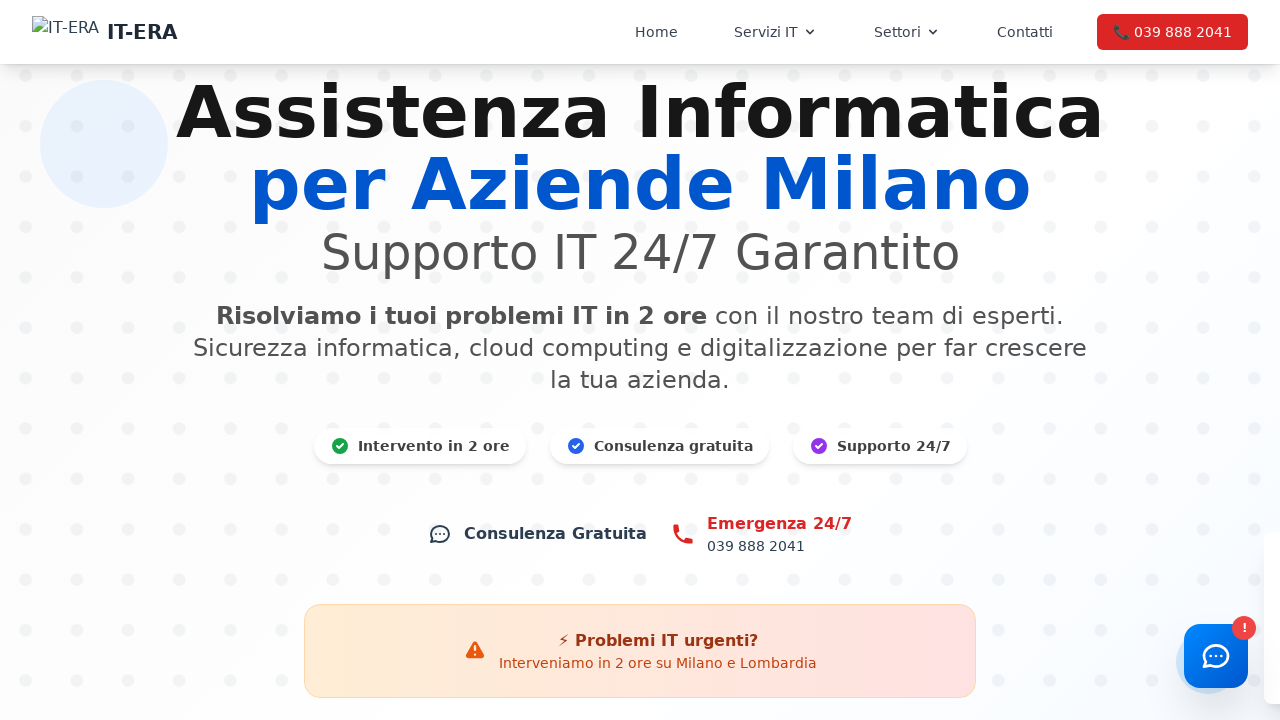

Found 5 inline style blocks
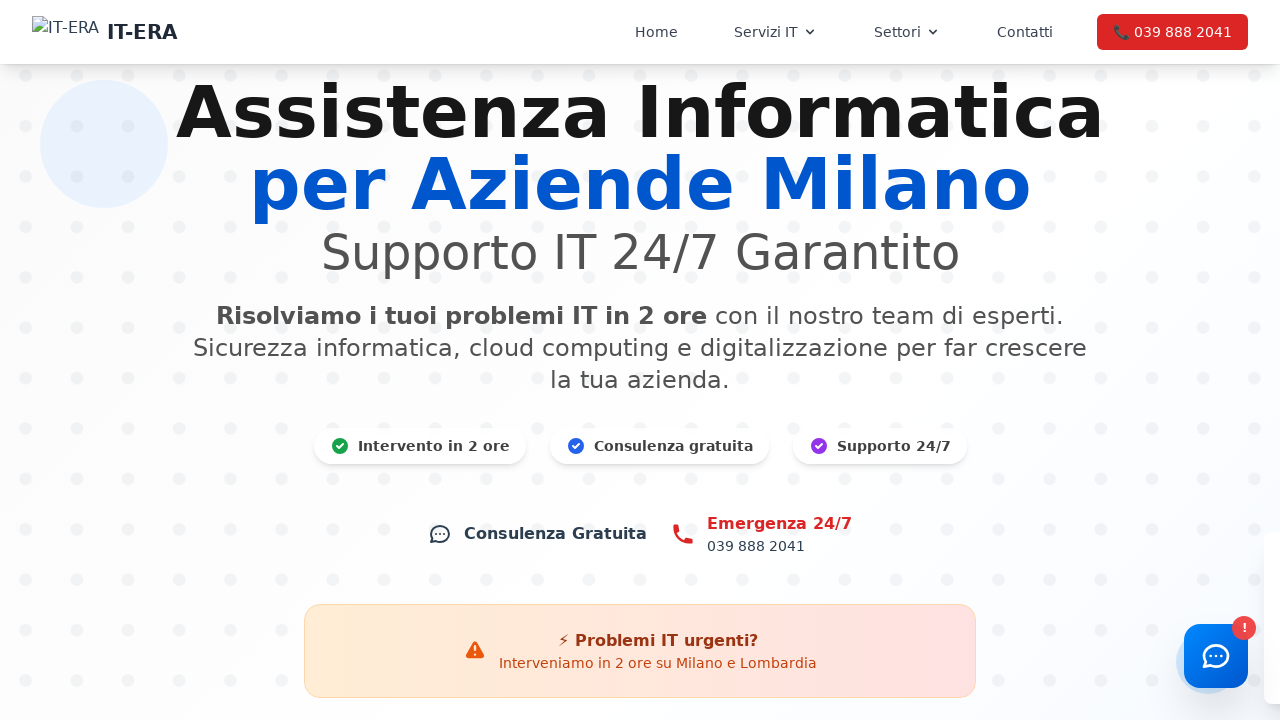

Found 0 lazy-loaded images
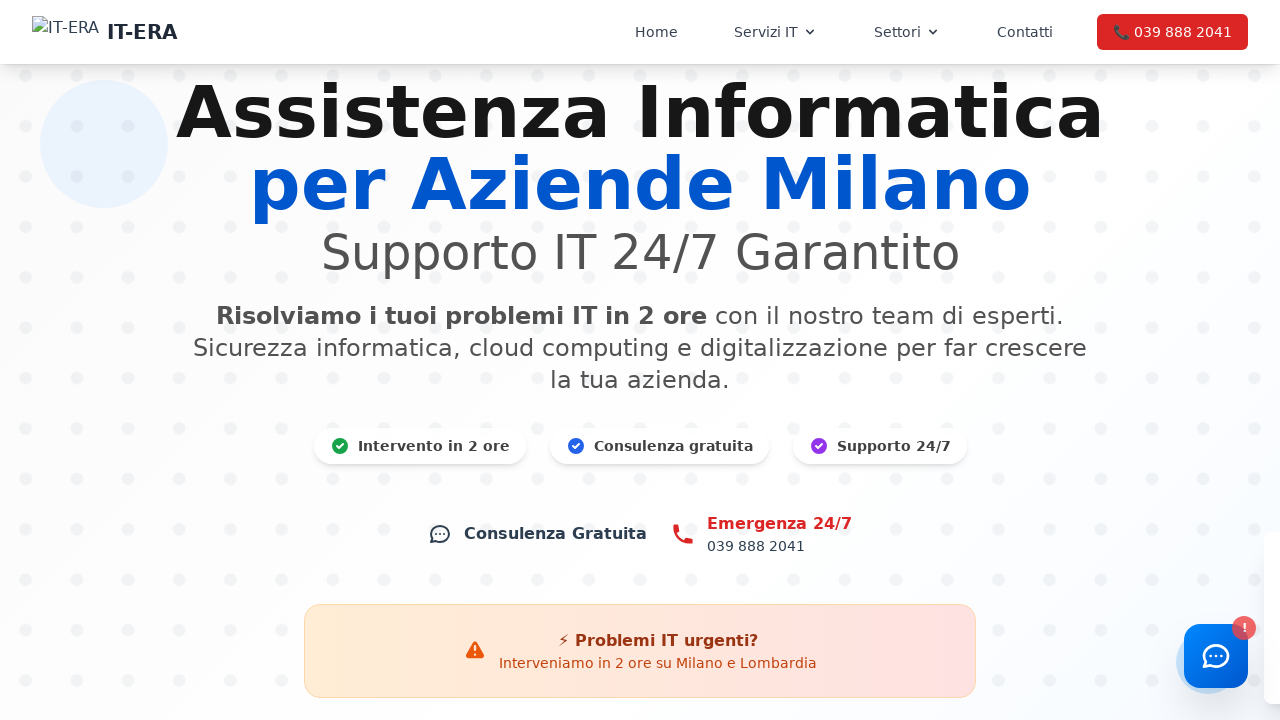

Retrieved 1 images for alt attribute verification
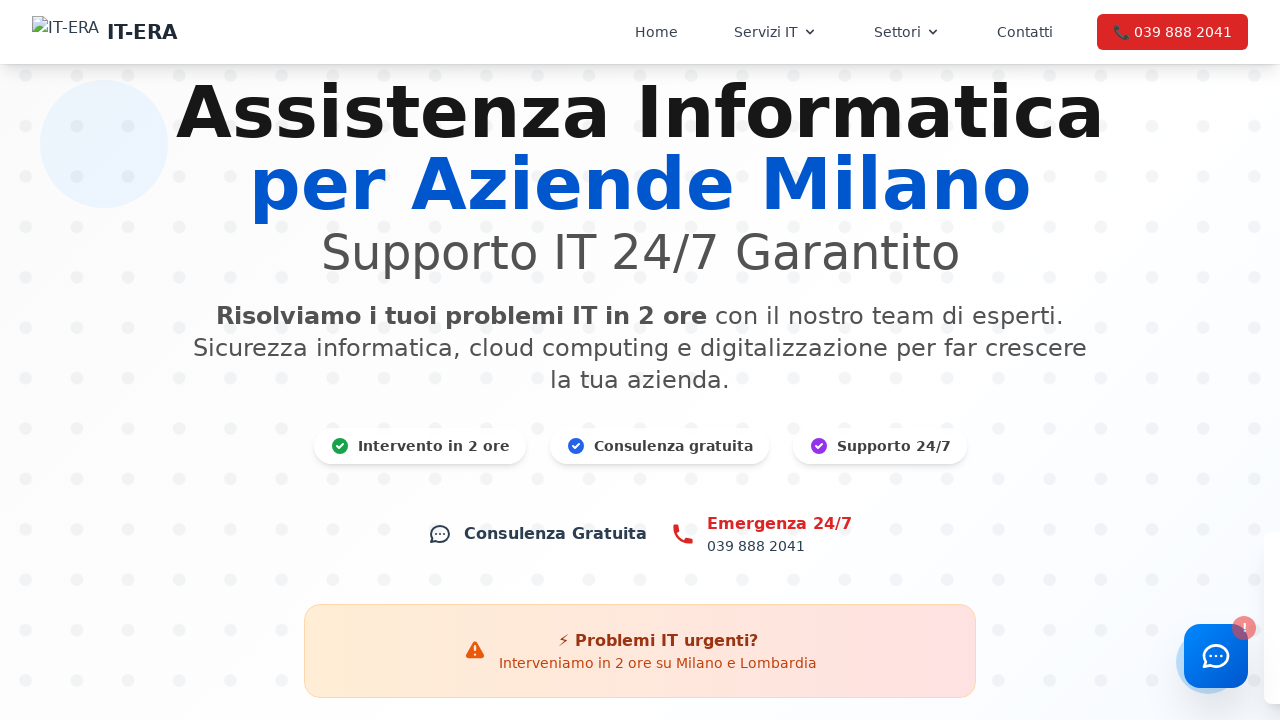

Verified alt attribute present for image: /images/logo-it-era.png
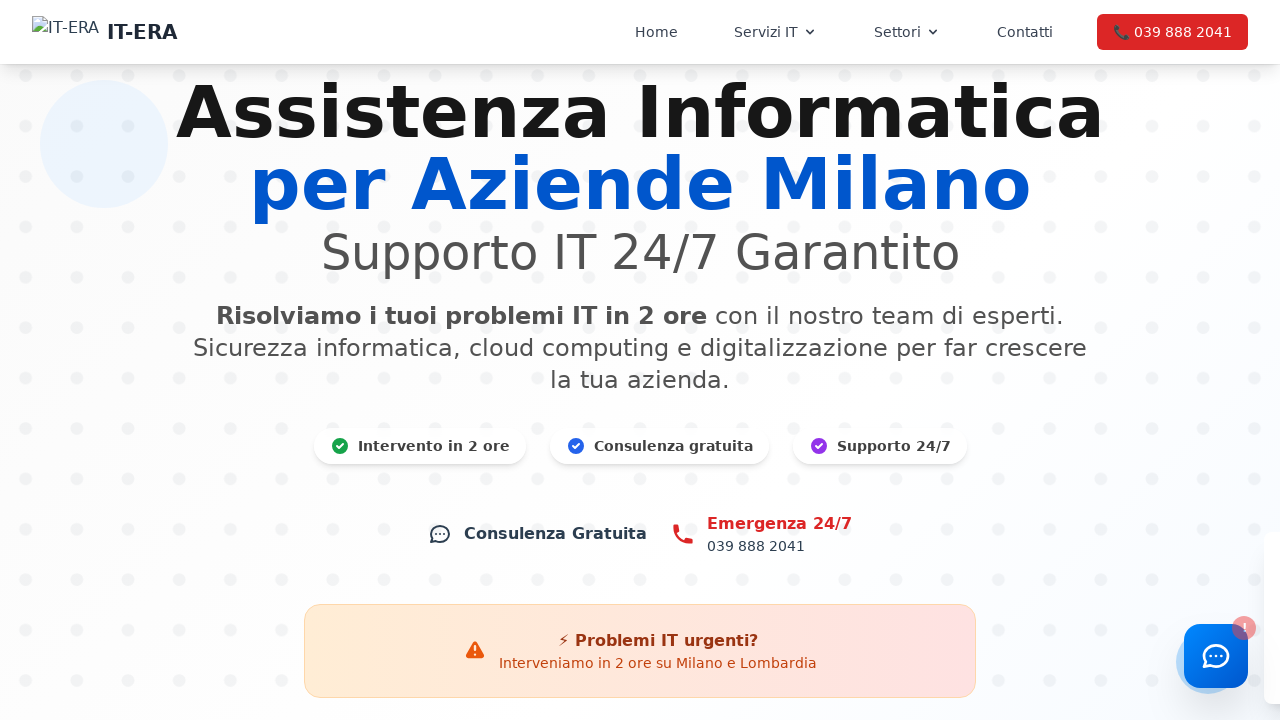

Found 3 preload directive links
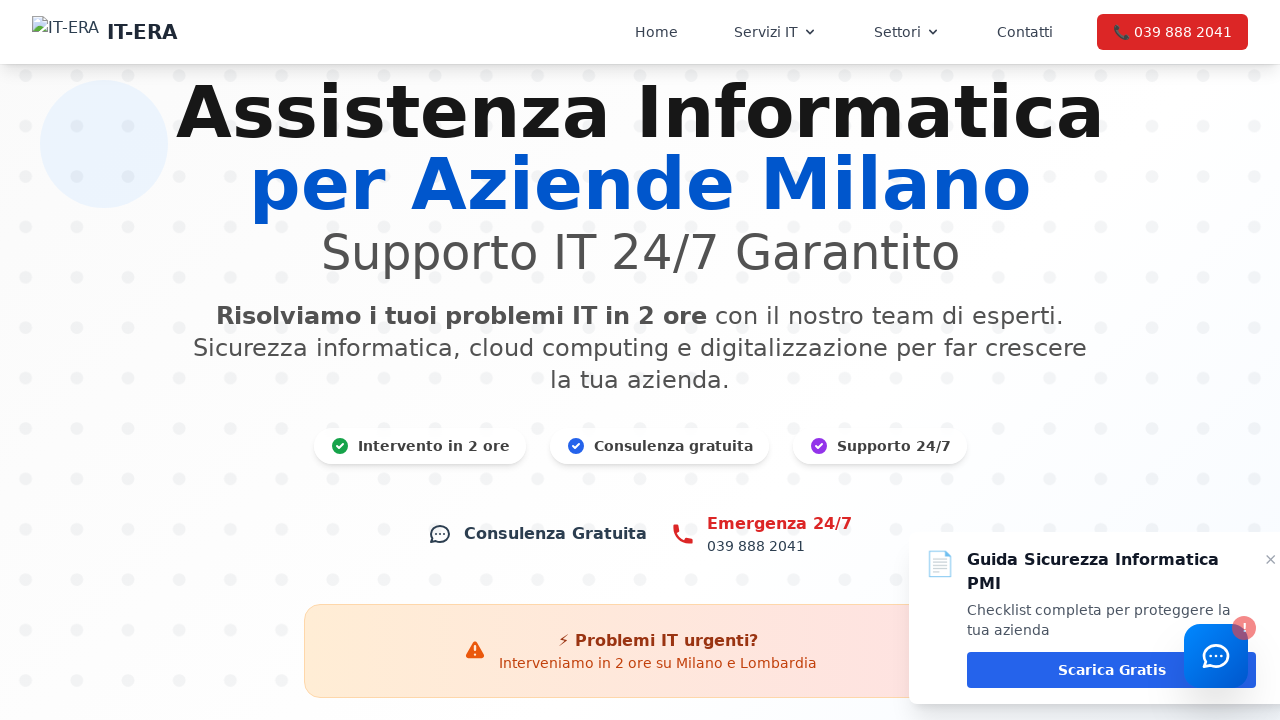

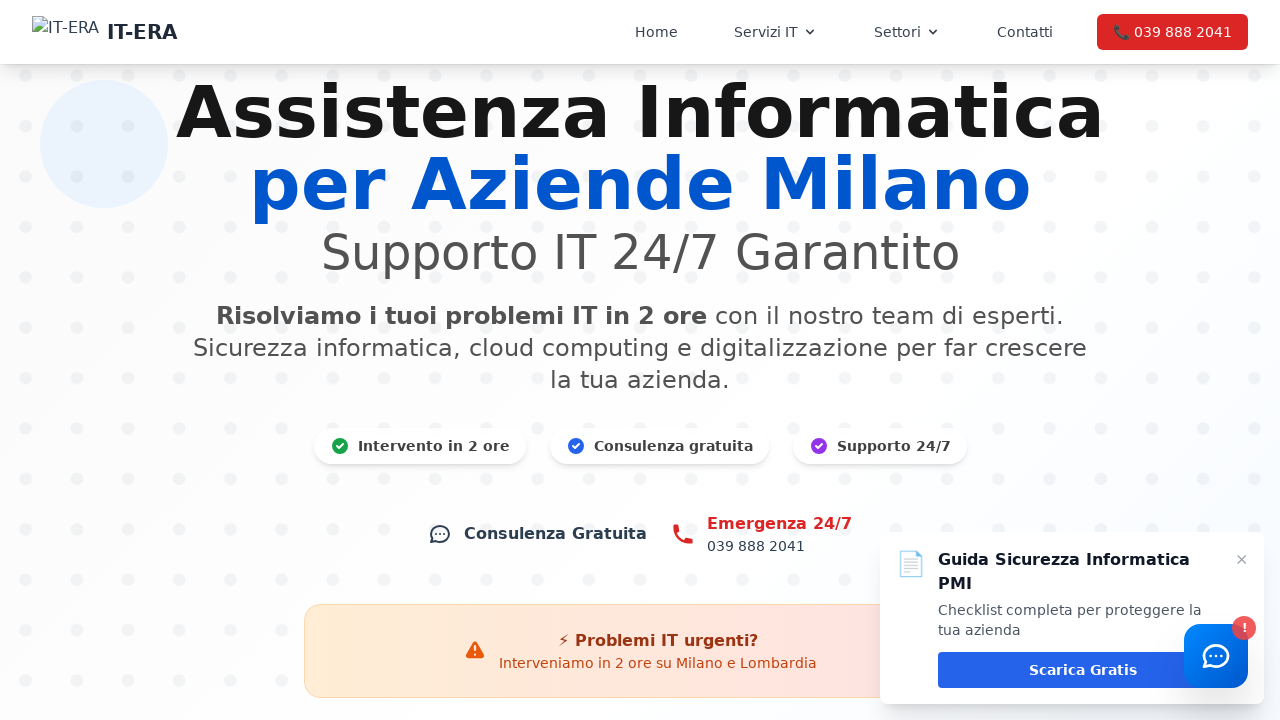